Finds and clicks a link with a calculated mathematical value, then fills and submits a form with personal information

Starting URL: http://suninjuly.github.io/find_link_text

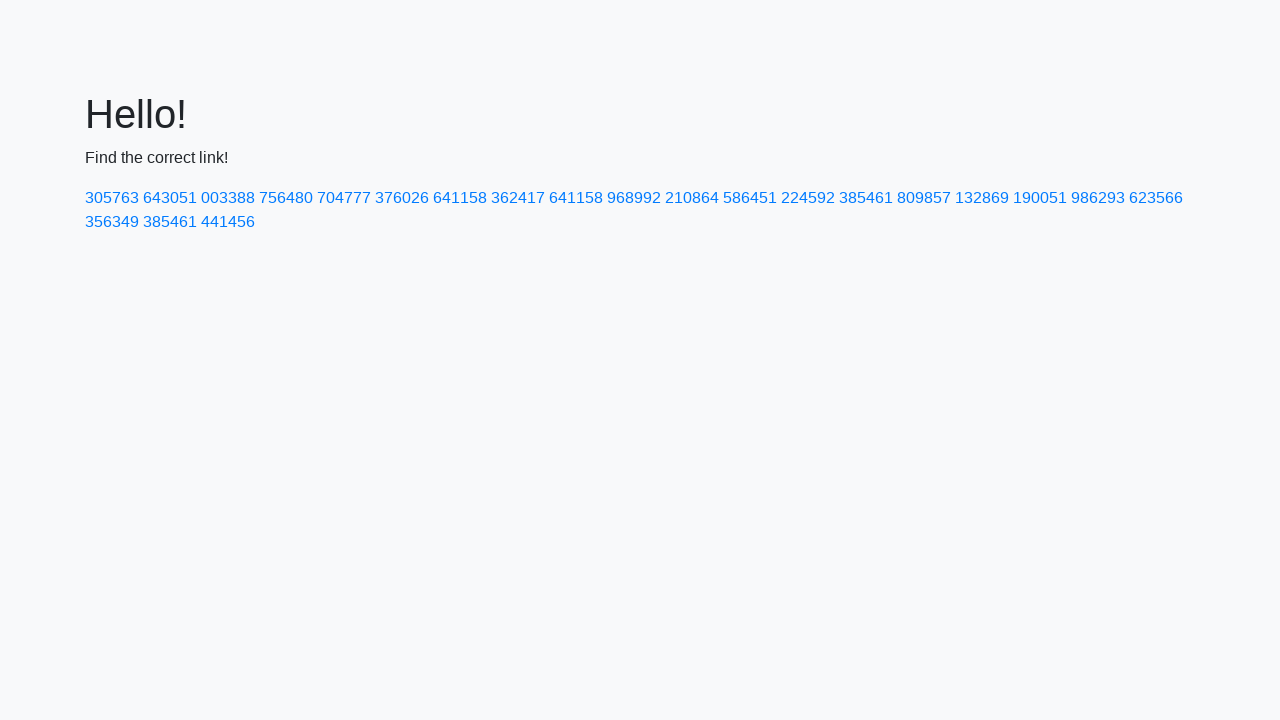

Calculated link text value: 224592
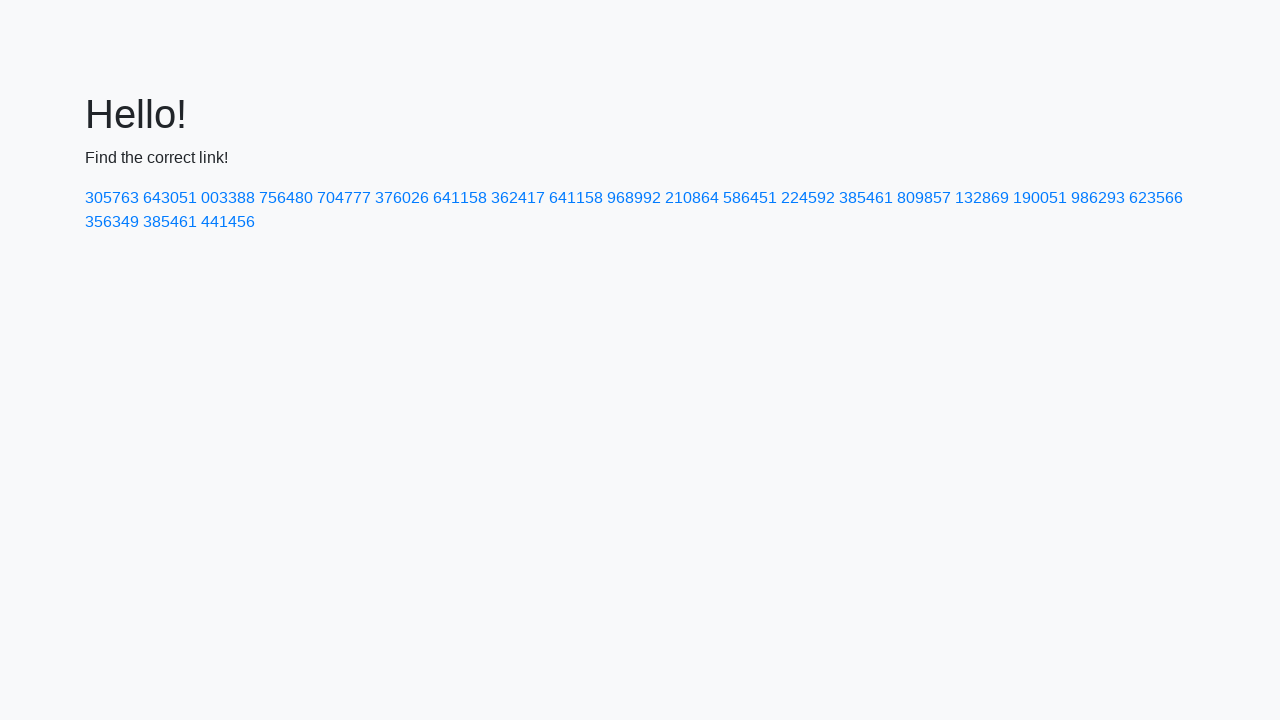

Clicked link with calculated mathematical value: 224592 at (808, 198) on text=224592
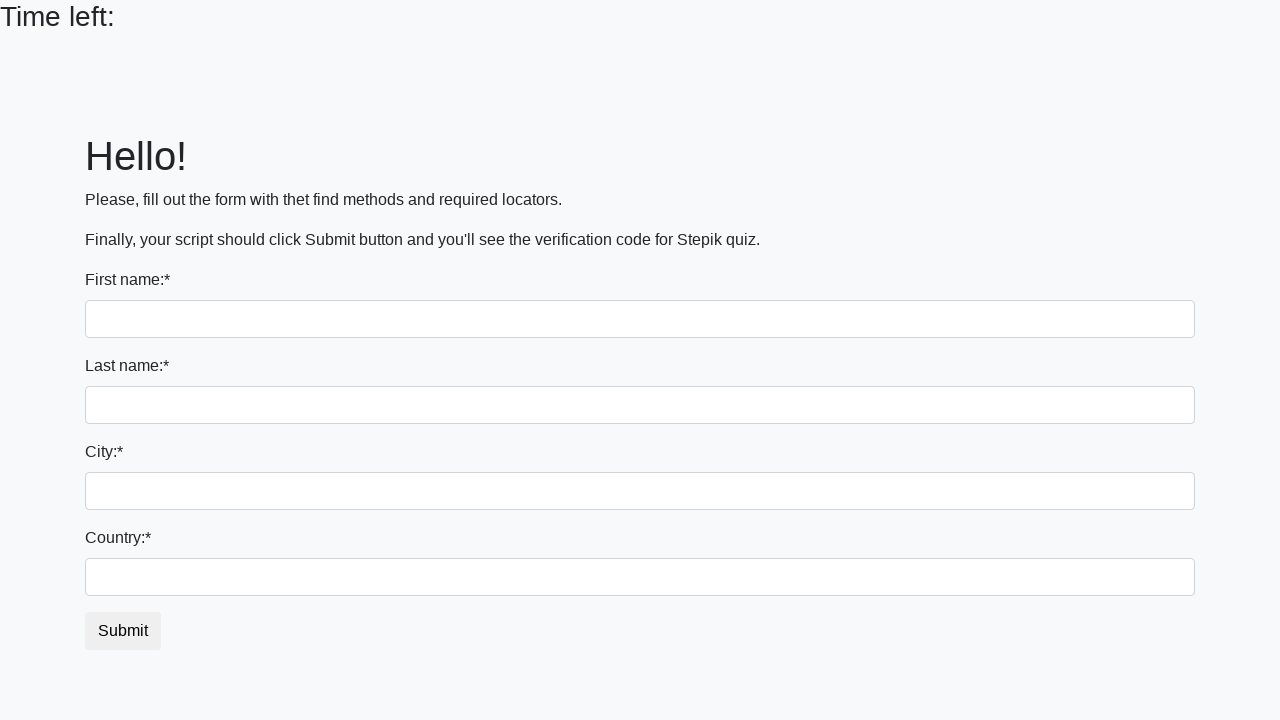

Filled first name field with 'Ivan' on input
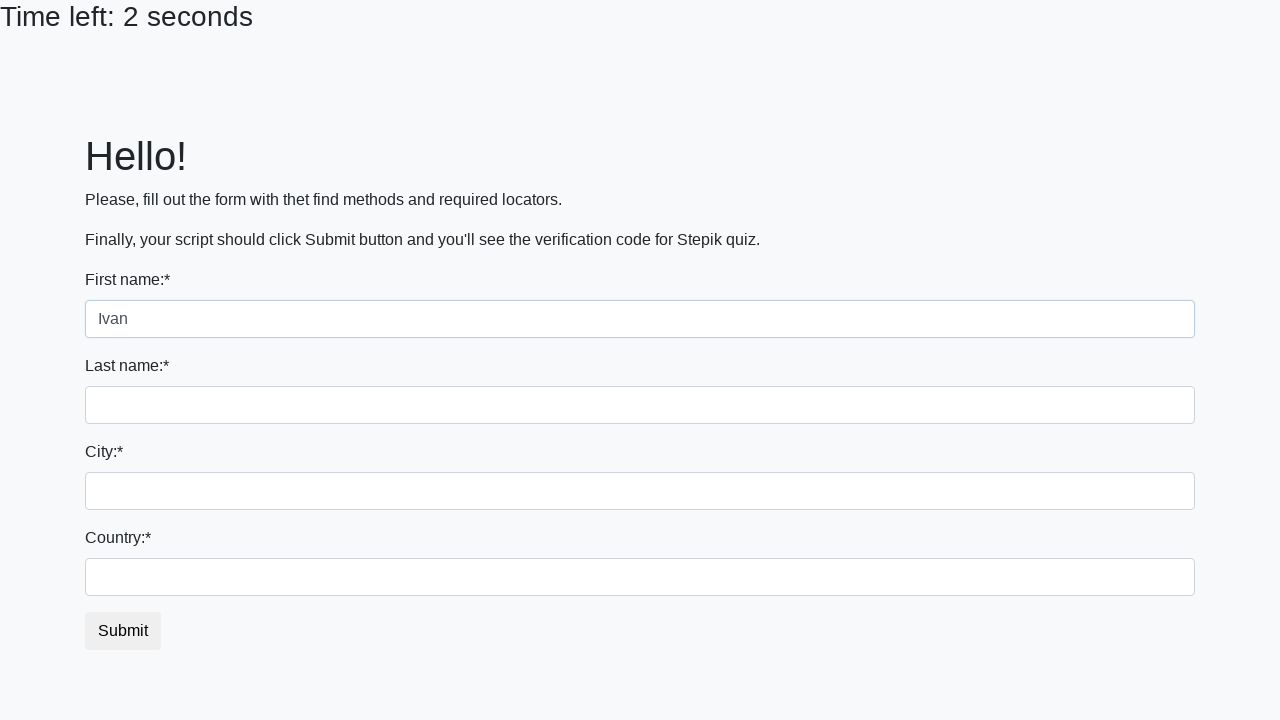

Filled last name field with 'Petrov' on input[name='last_name']
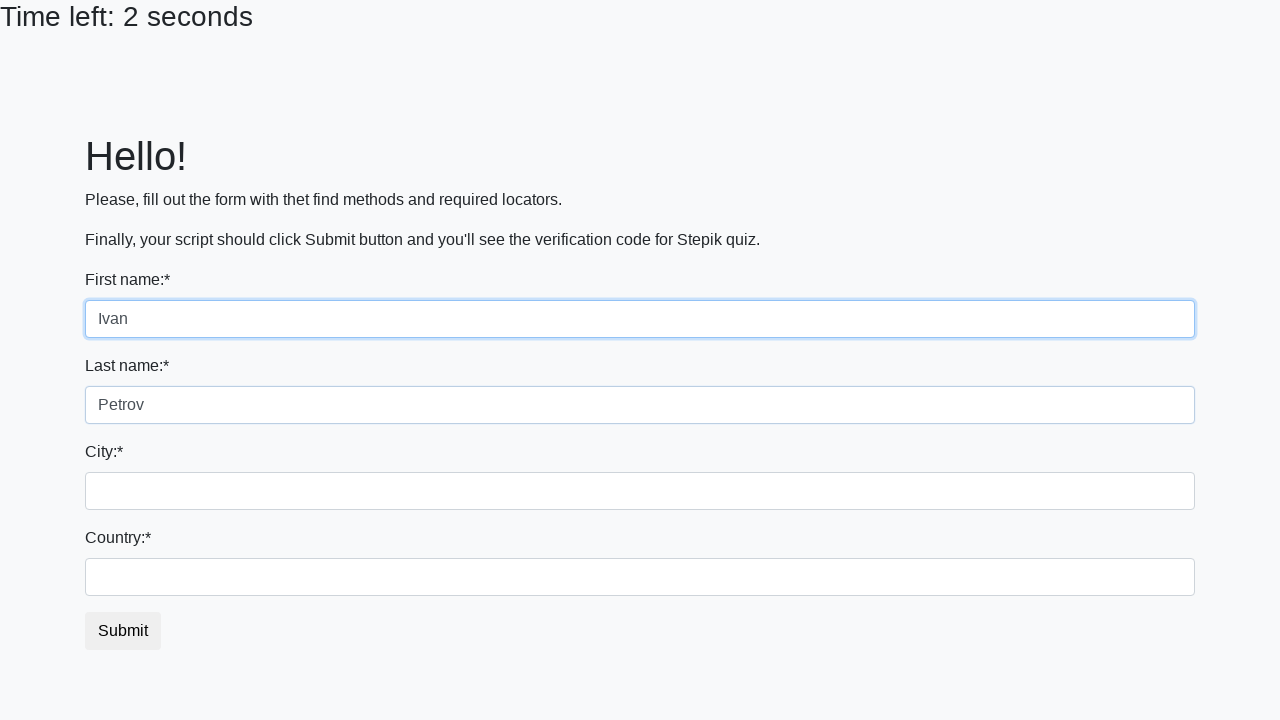

Filled city field with 'Smolensk' on .city
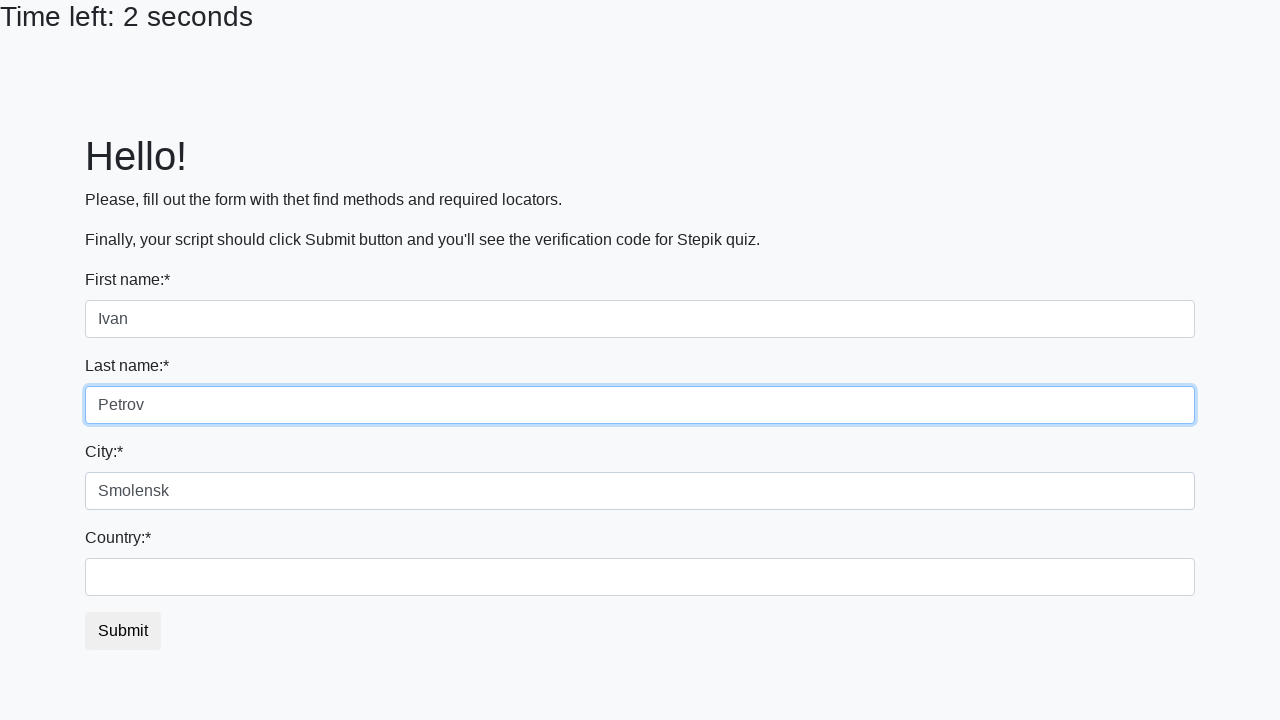

Filled country field with 'Russia' on #country
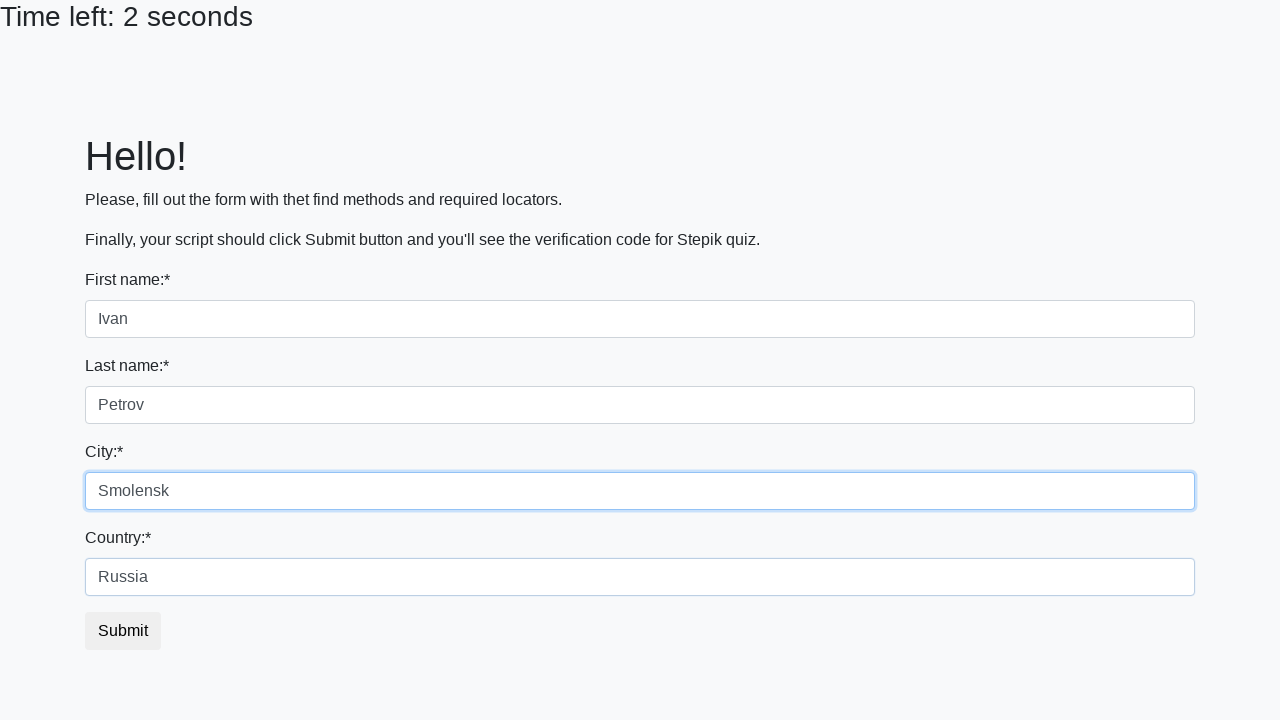

Clicked submit button to complete form submission at (123, 631) on button.btn
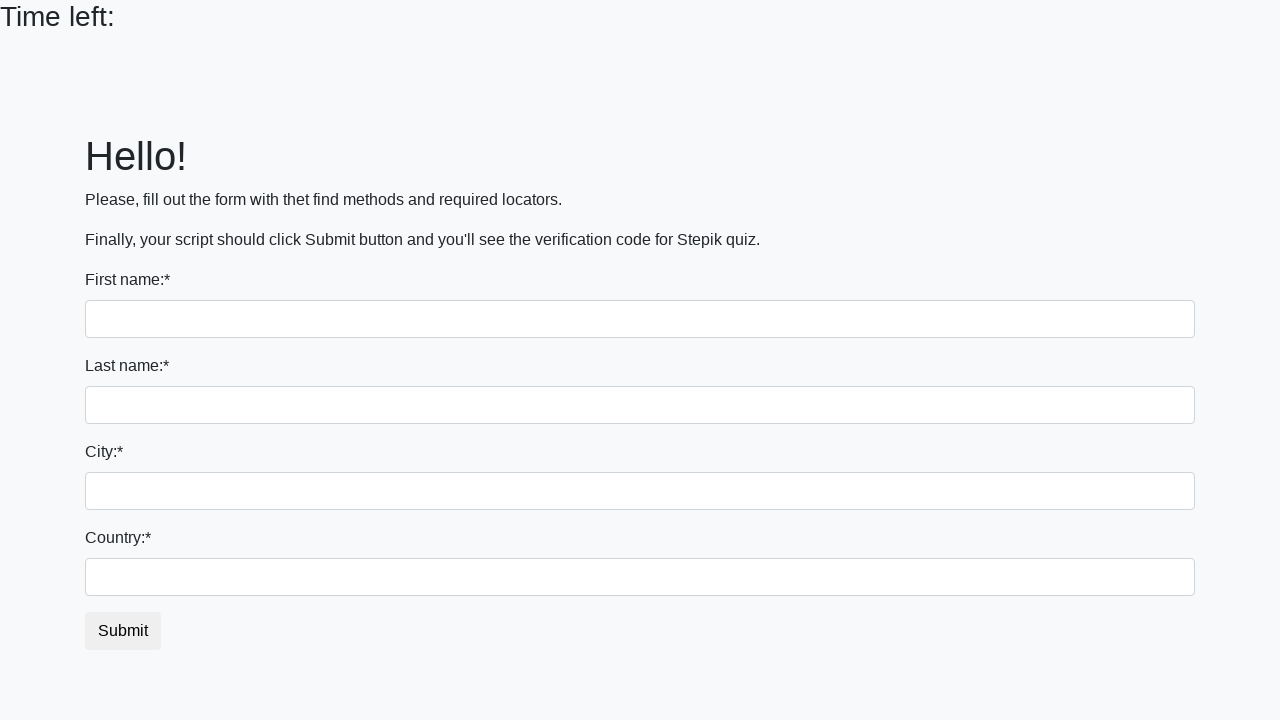

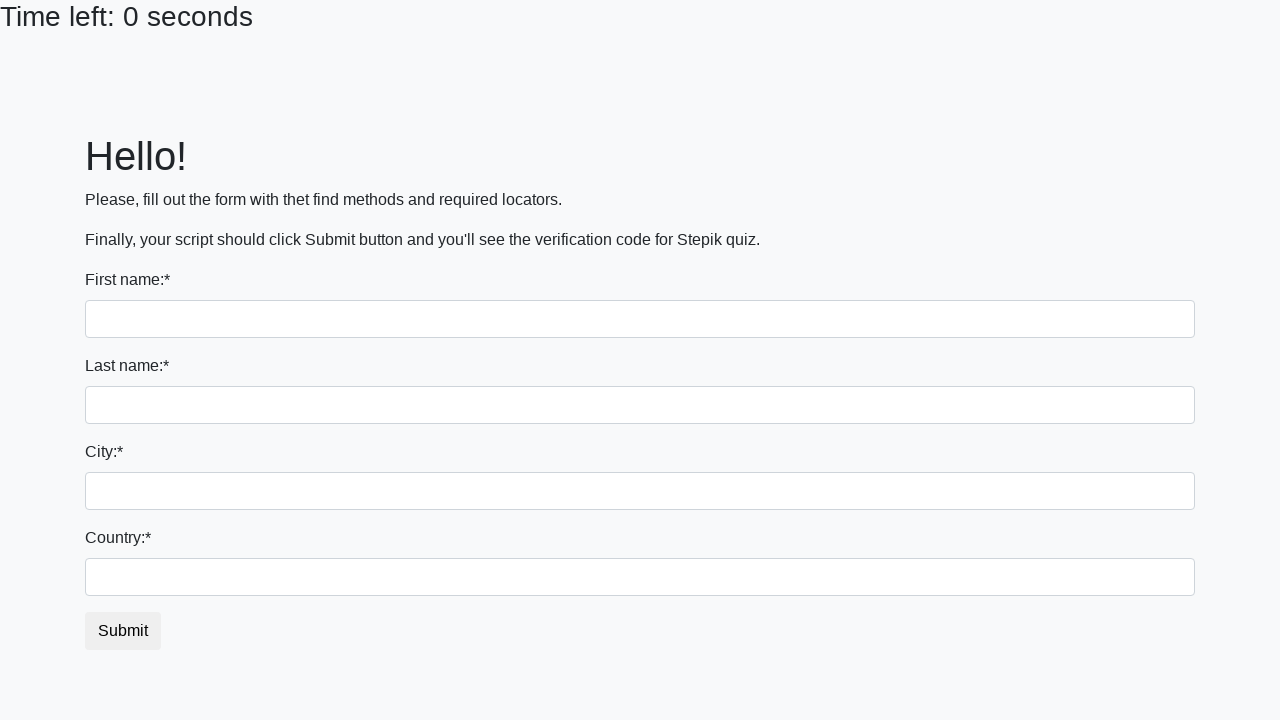